Tests JavaScript alert handling by clicking a button that triggers an alert, accepting it, then calculating a math answer based on a page value and submitting it.

Starting URL: http://suninjuly.github.io/alert_accept.html

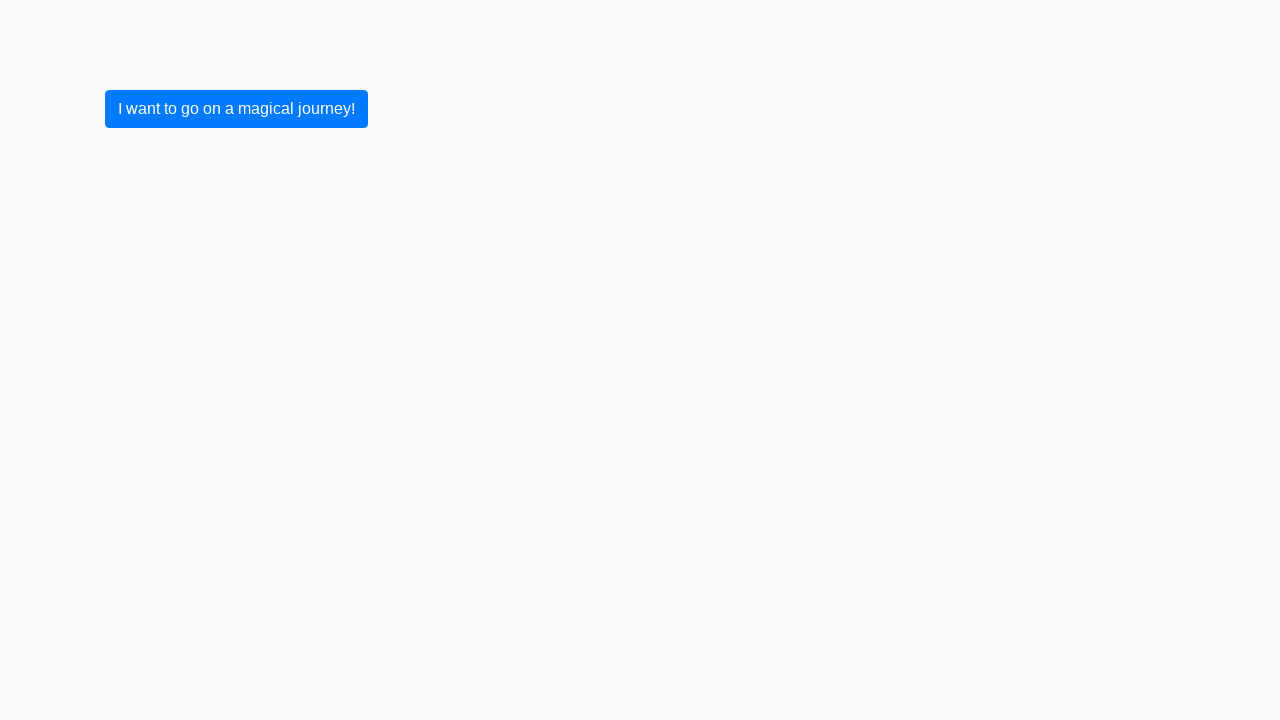

Clicked button to trigger JavaScript alert at (236, 109) on button.btn-primary
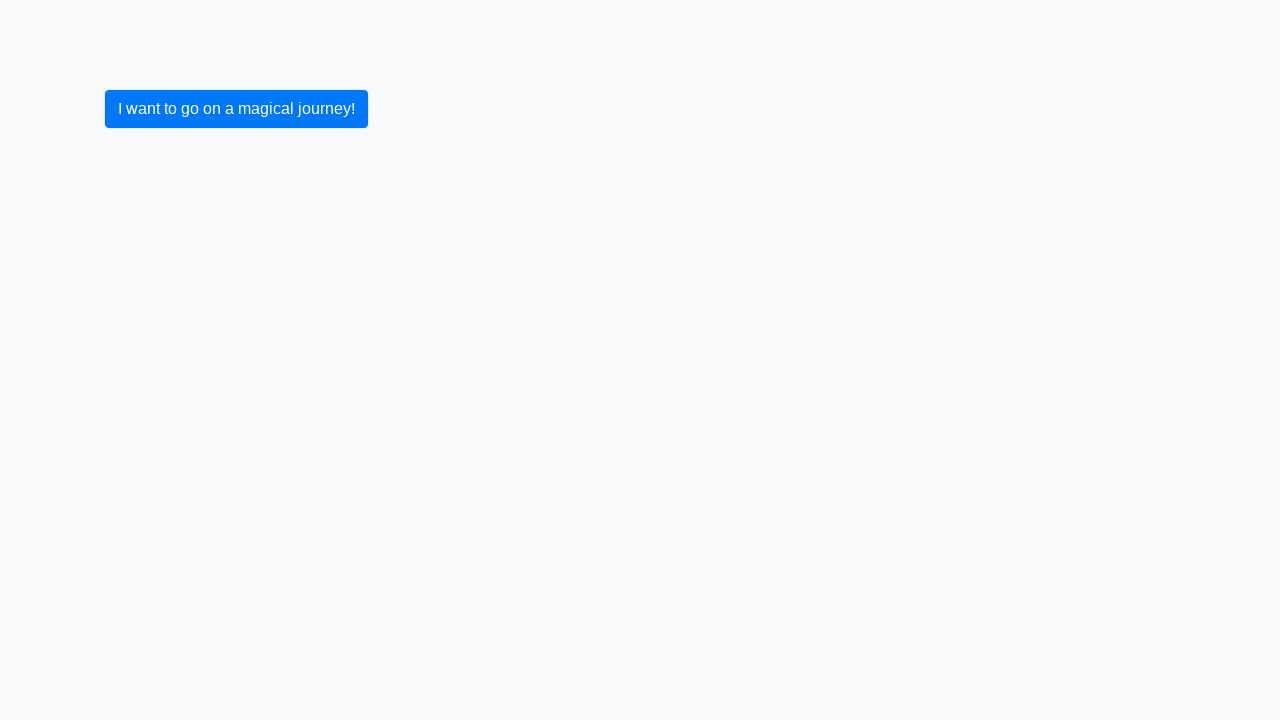

Set up dialog handler to accept alerts
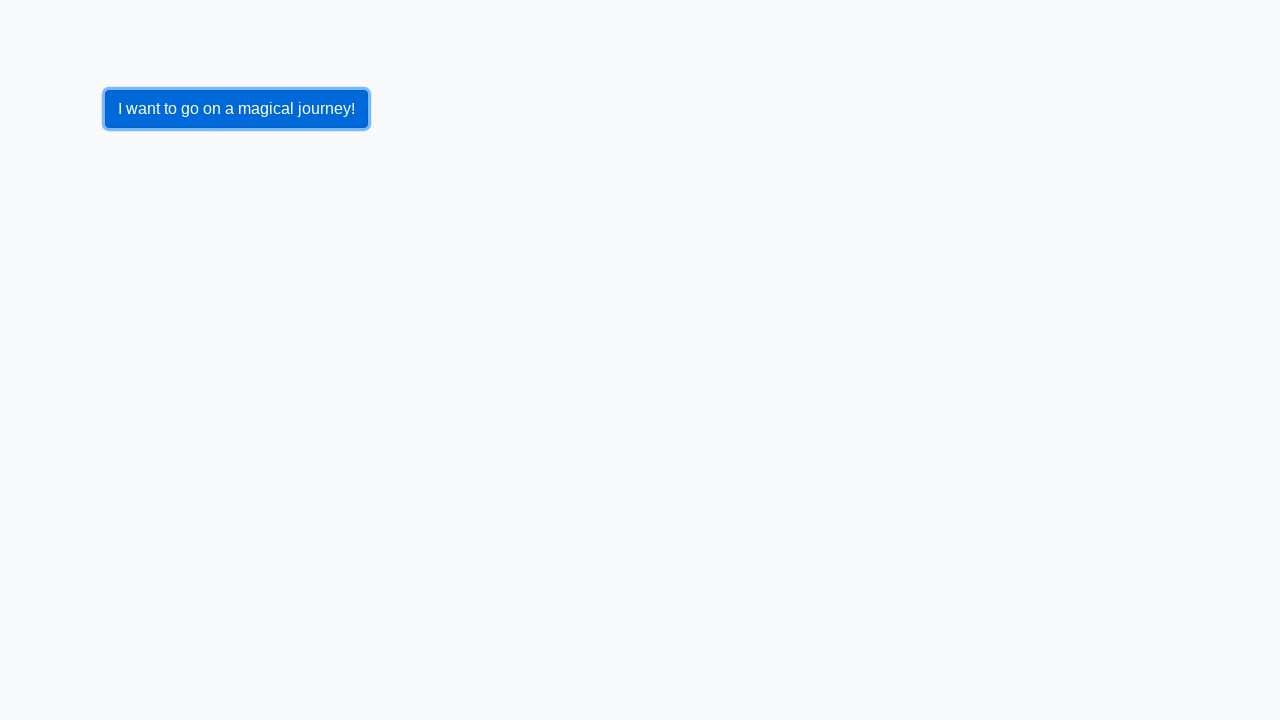

Clicked button again to trigger alert with handler active at (236, 109) on button.btn-primary
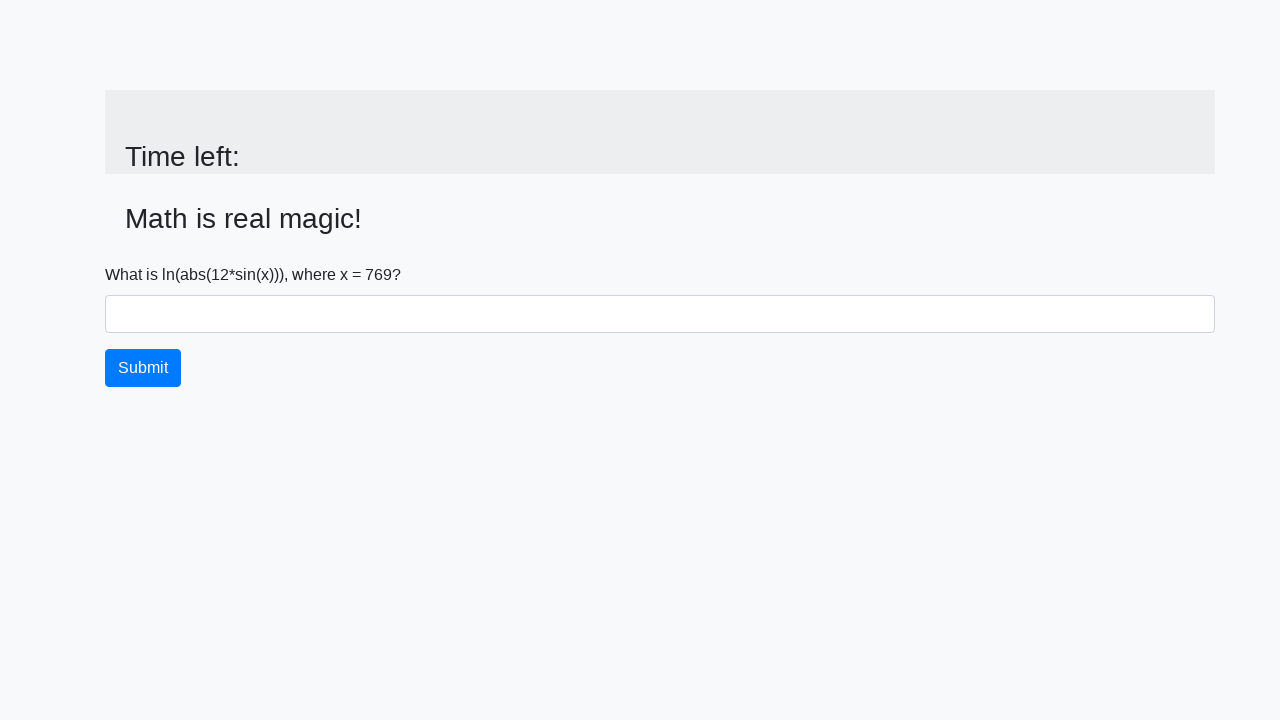

Input value element loaded
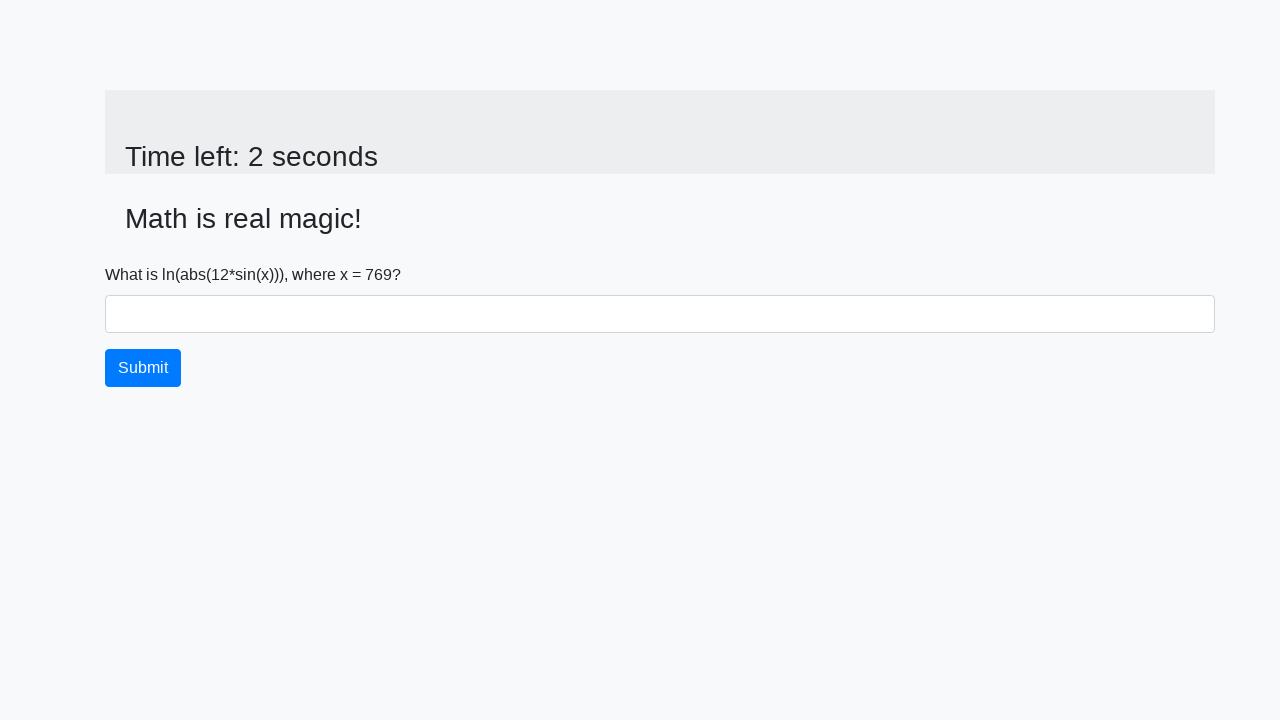

Retrieved x value from page: 769
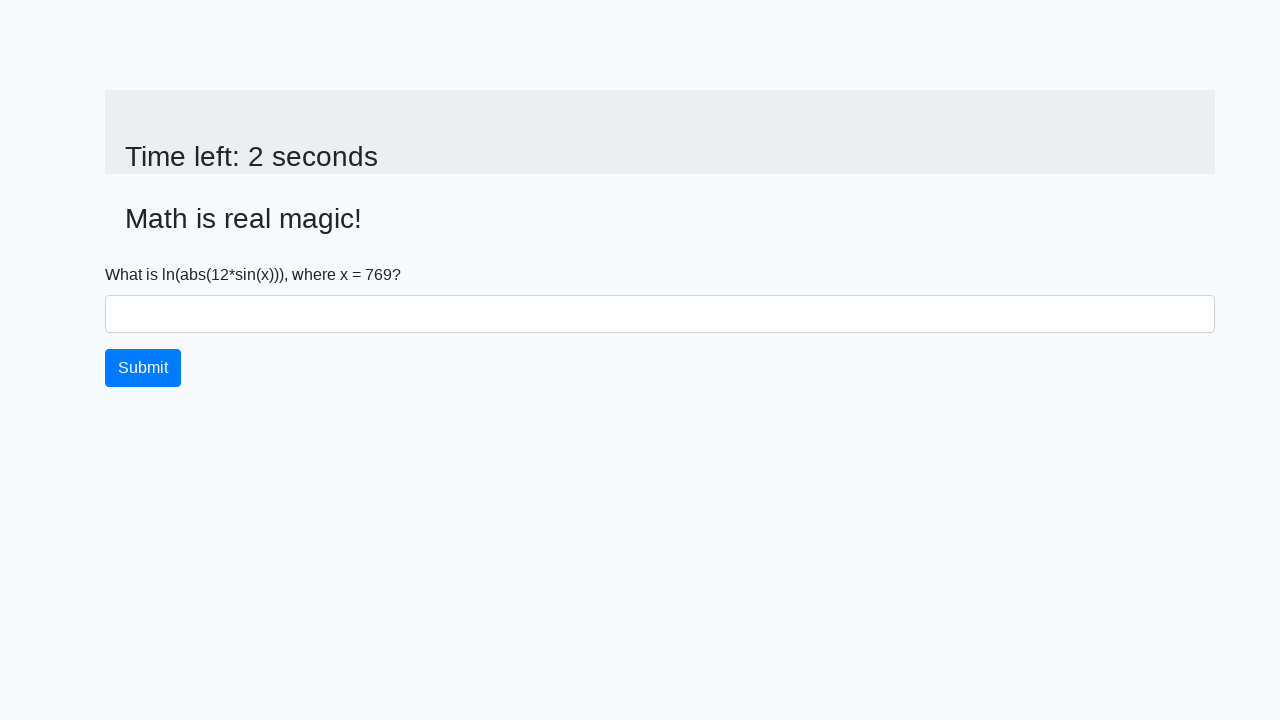

Calculated answer using formula: 2.0334366367923478
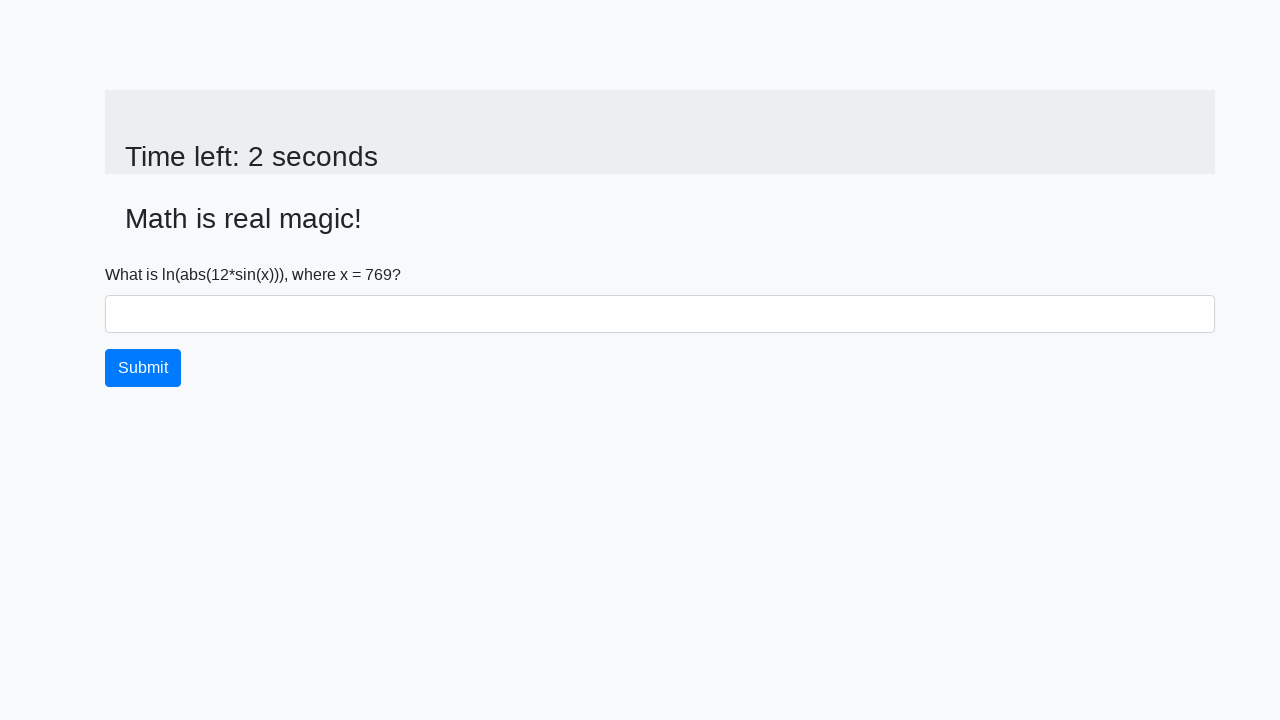

Filled answer field with calculated value: 2.0334366367923478 on #answer
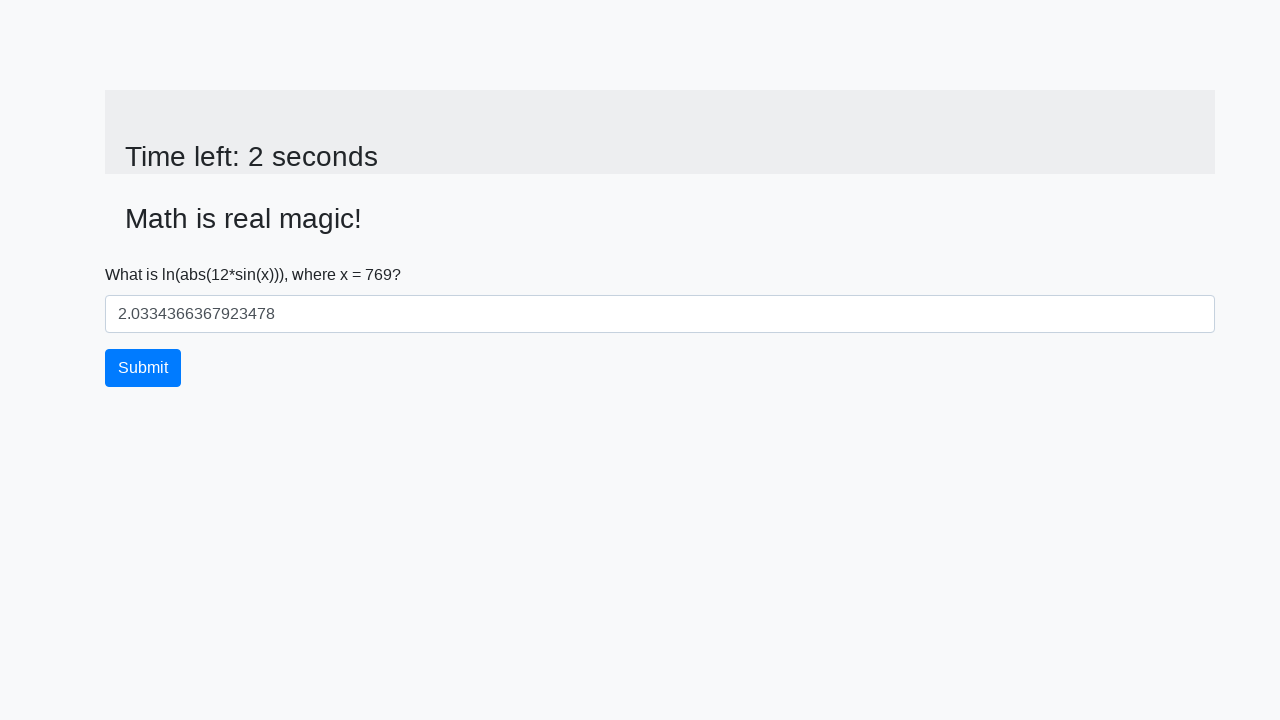

Clicked submit button to submit answer at (143, 368) on button.btn-primary
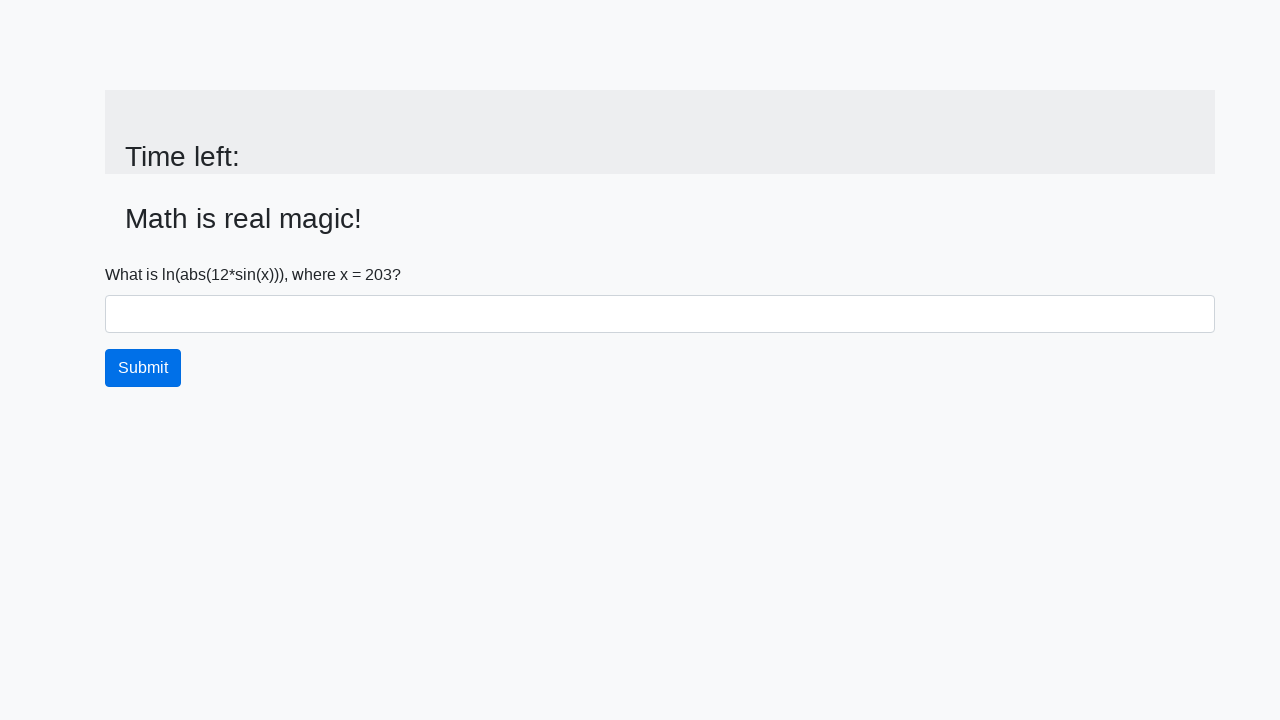

Waited for result alert to appear
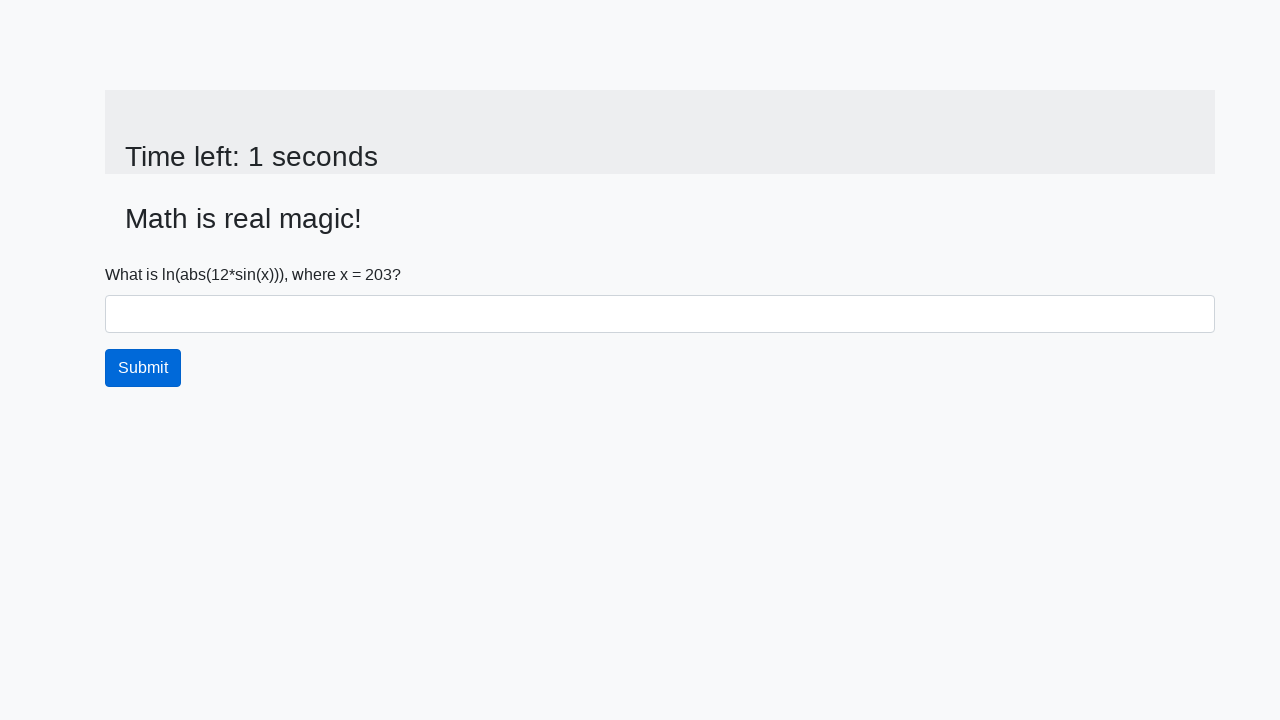

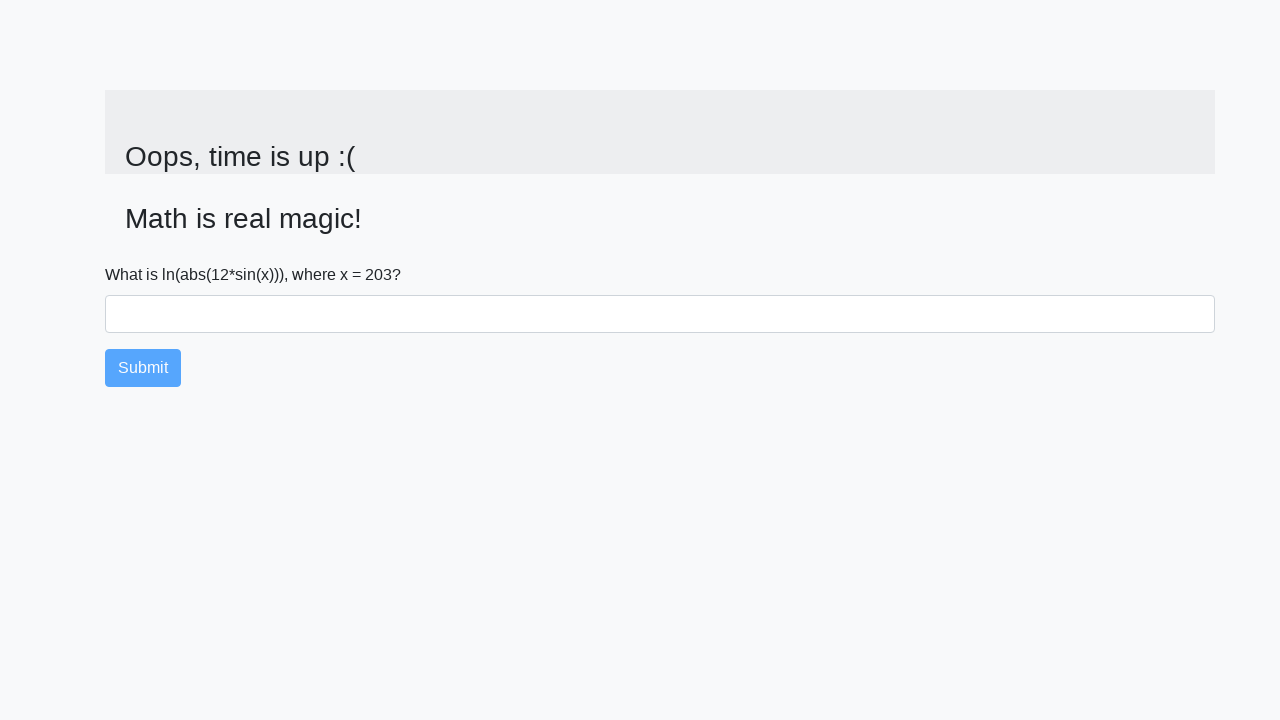